Tests clicking a link that opens a popup window on a test website, demonstrating browser window handling.

Starting URL: http://omayo.blogspot.com/

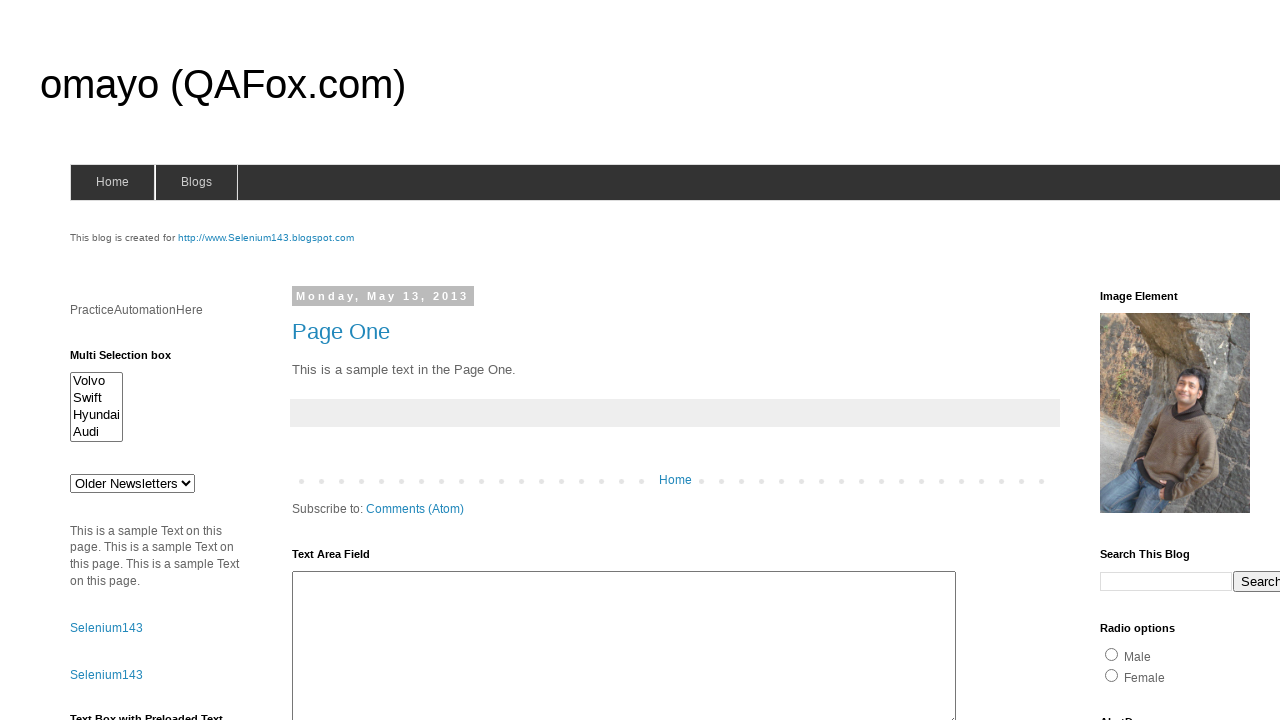

Clicked link to open popup window at (132, 360) on text=Open a popup window
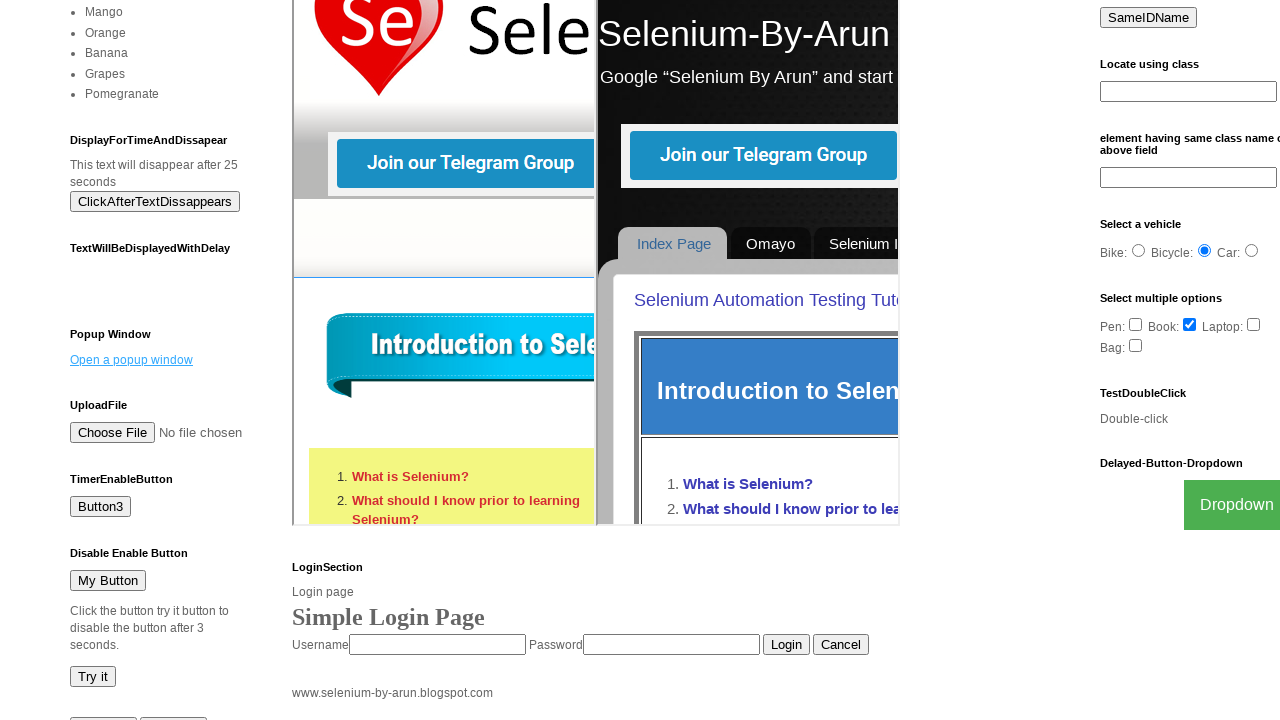

Waited for popup window to open
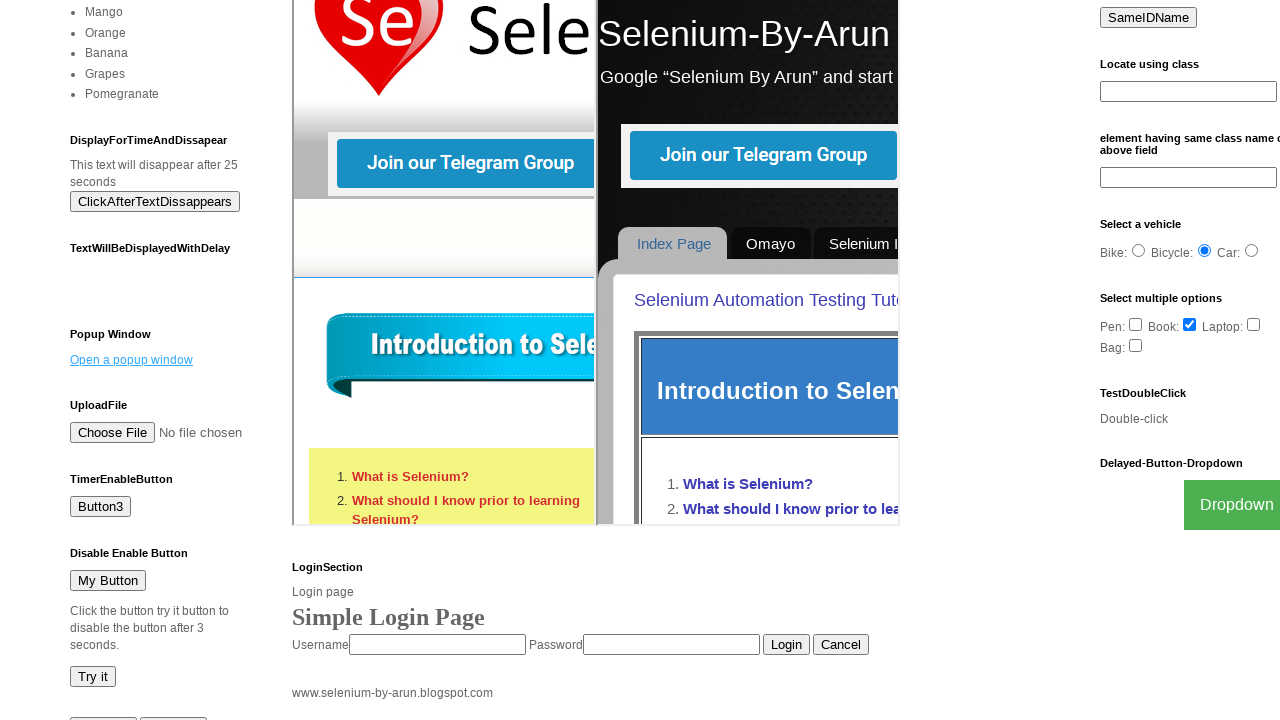

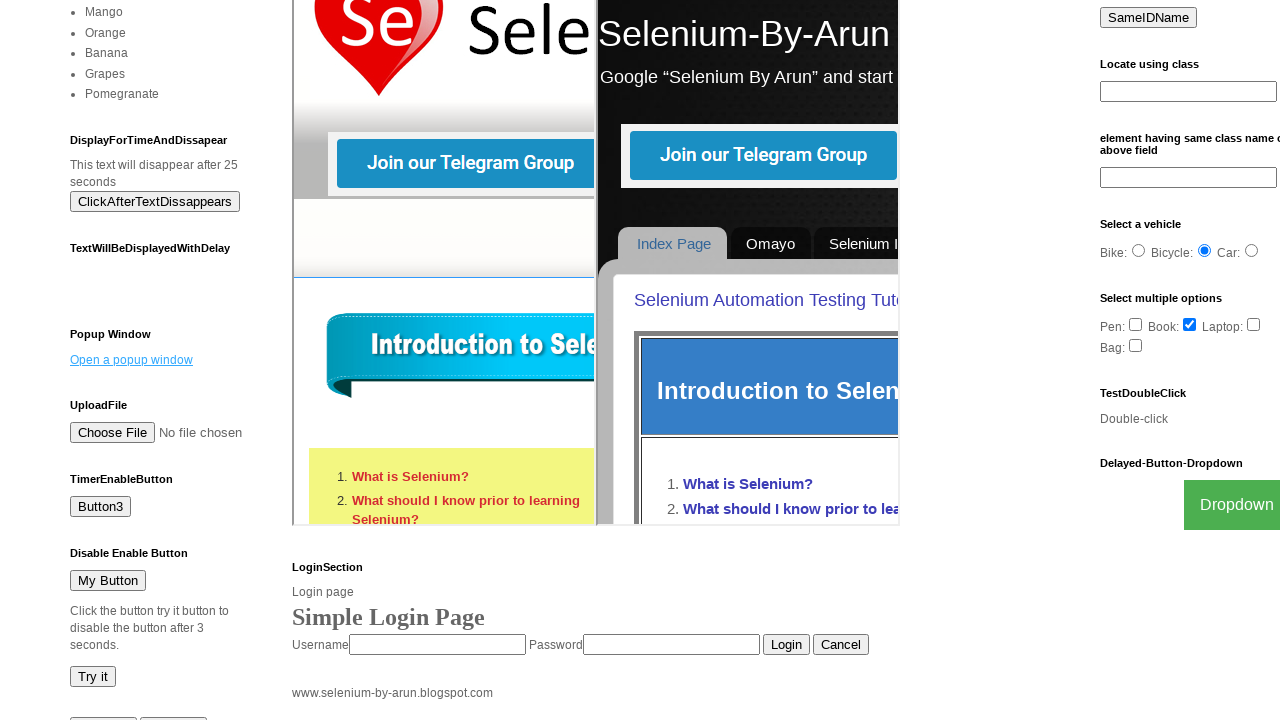